Tests radio button selection by clicking "Yes" option and verifying the result message

Starting URL: https://demoqa.com/radio-button

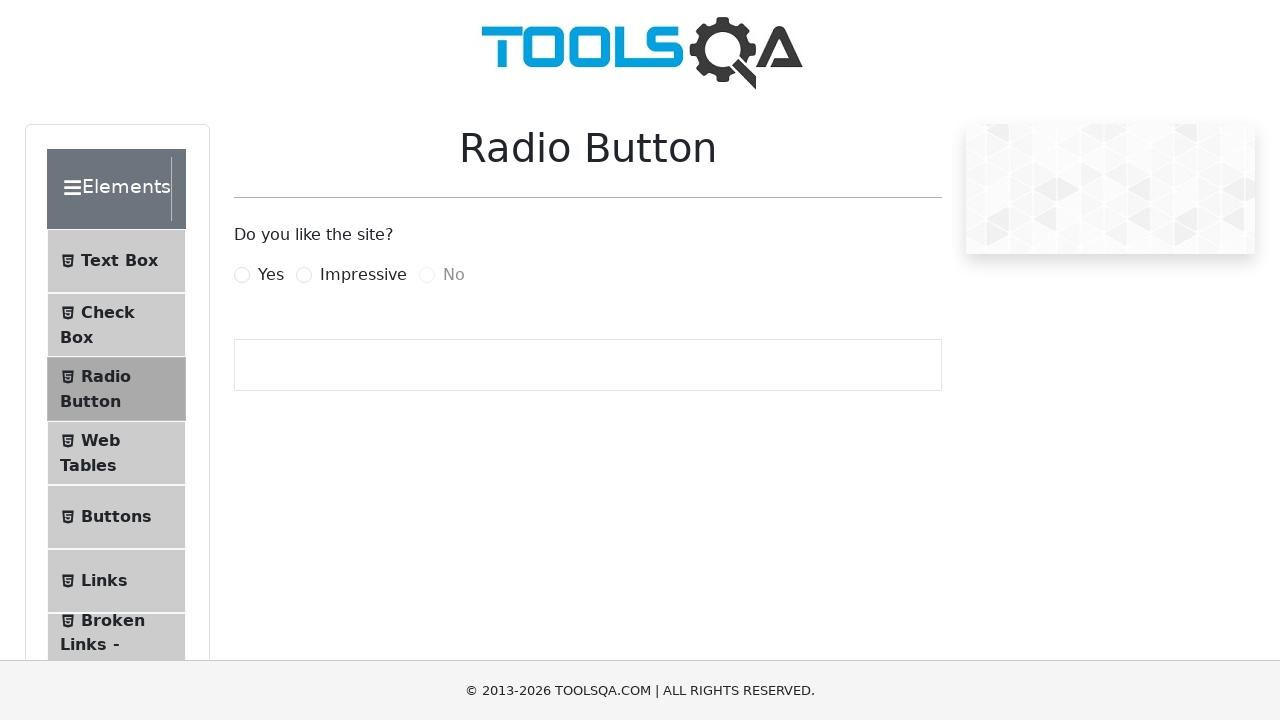

Clicked the 'Yes' radio button at (242, 275) on #yesRadio
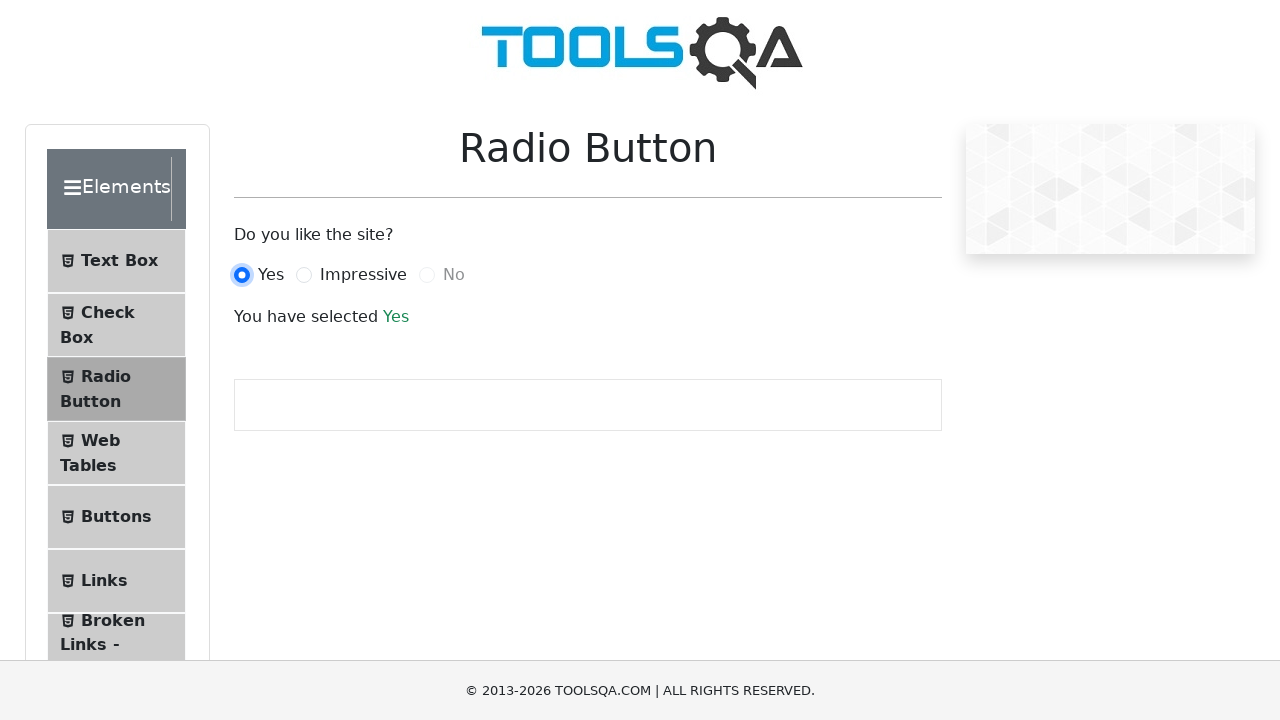

Success message appeared after selecting 'Yes'
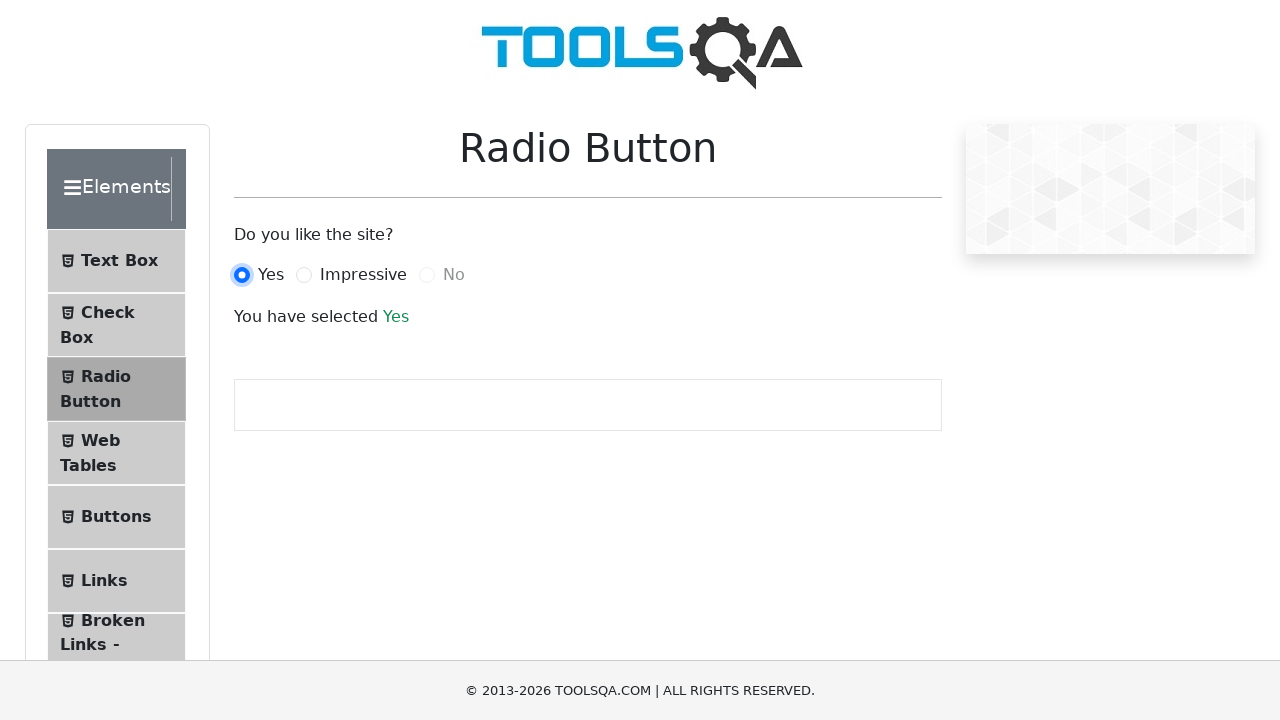

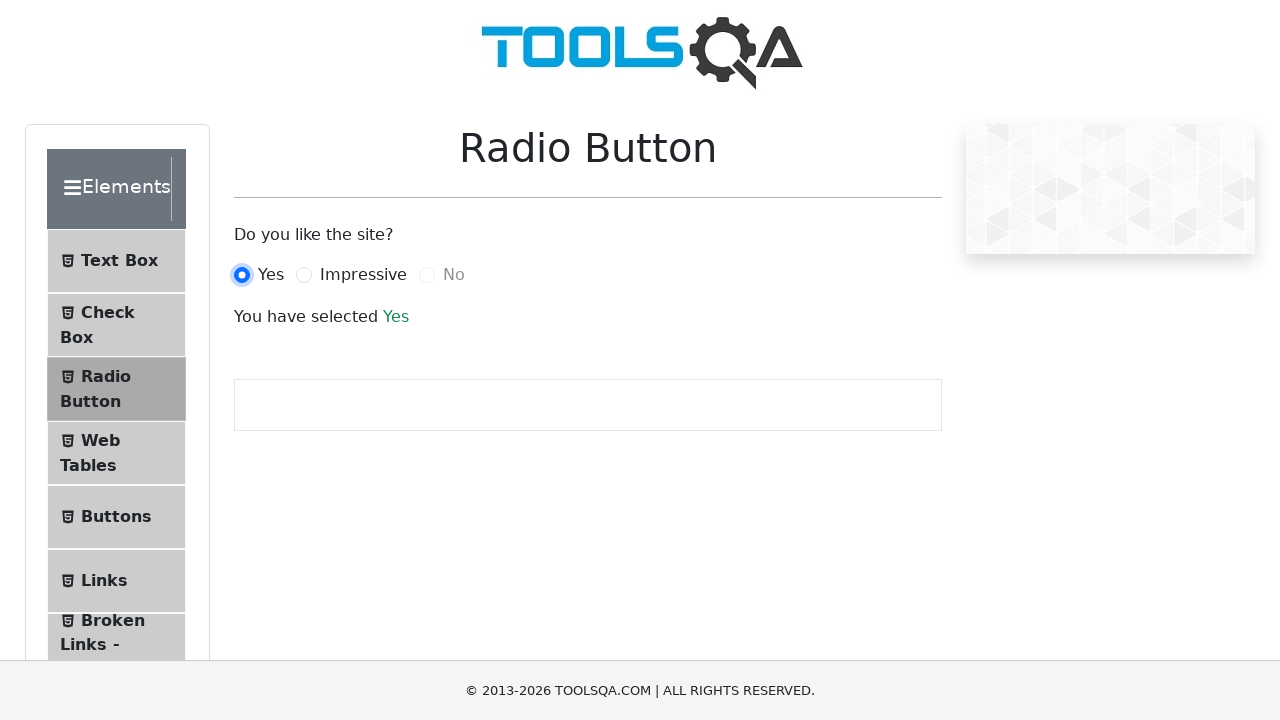